Navigates to a dropdown practice page and retrieves the page title

Starting URL: https://rahulshettyacademy.com/dropdownsPractise/

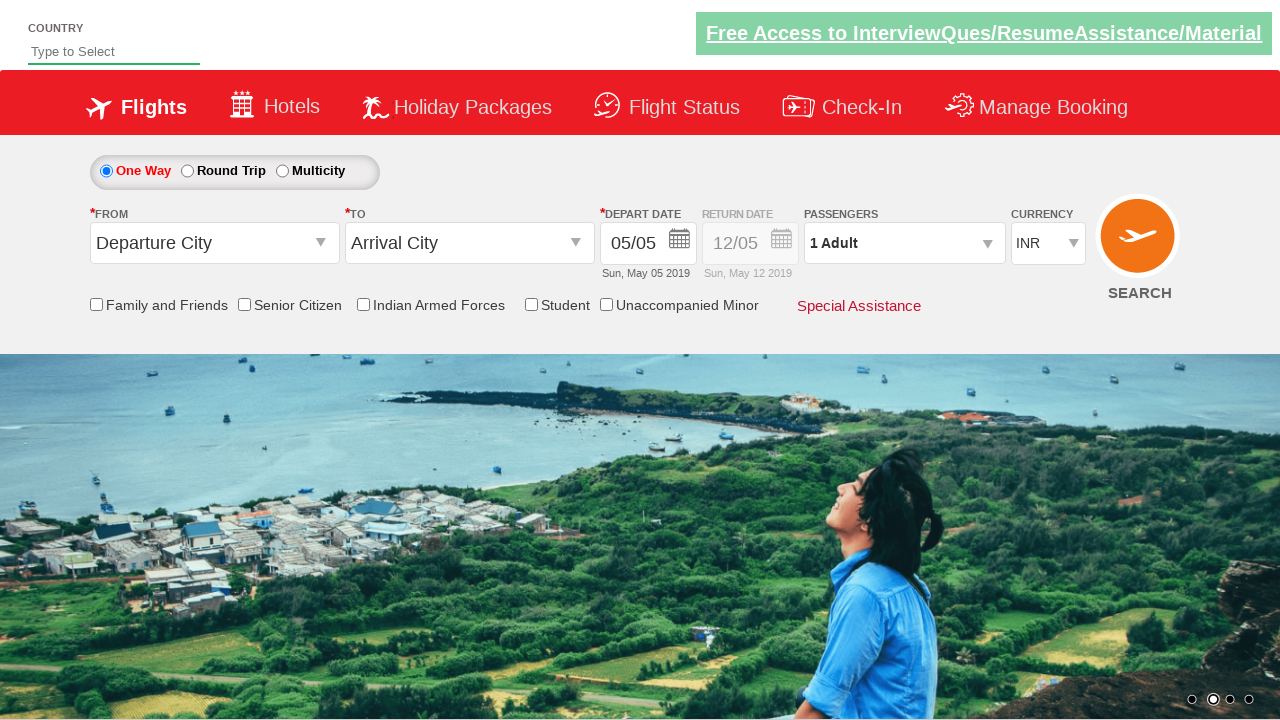

Waited for page to load completely (networkidle state)
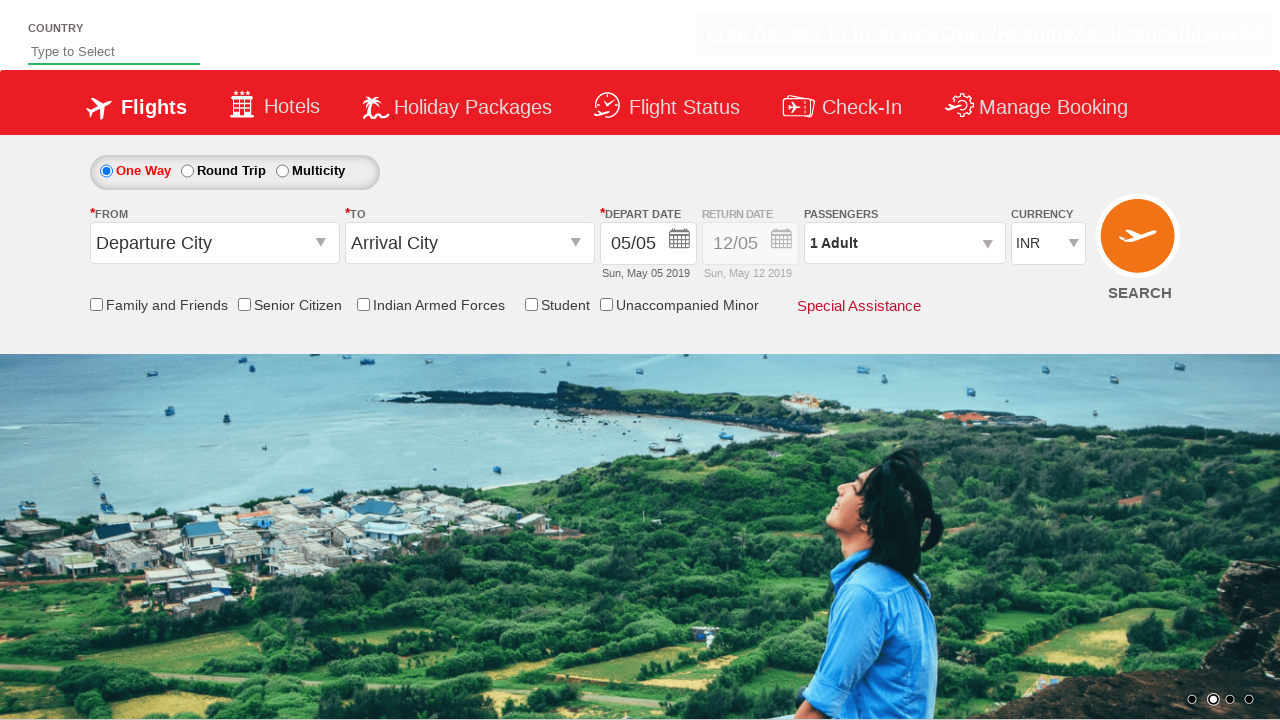

Retrieved page title: QAClickJet - Flight Booking for Domestic and International, Cheap Air Tickets
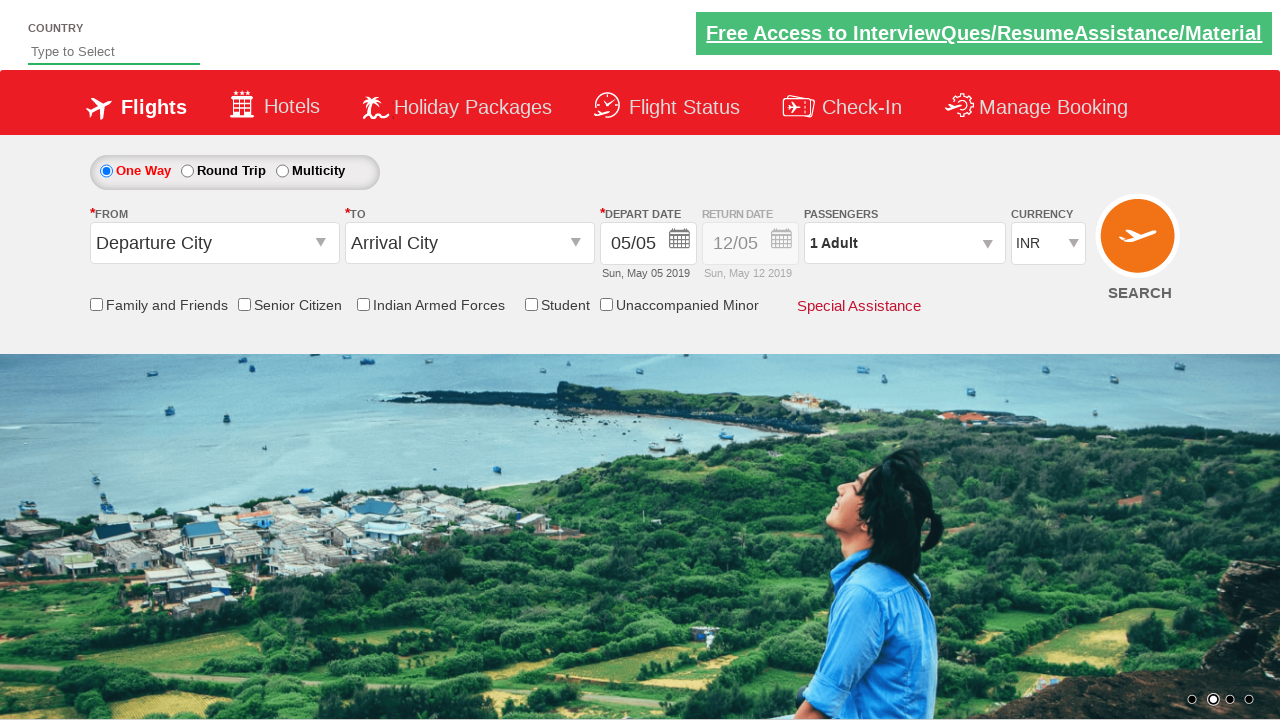

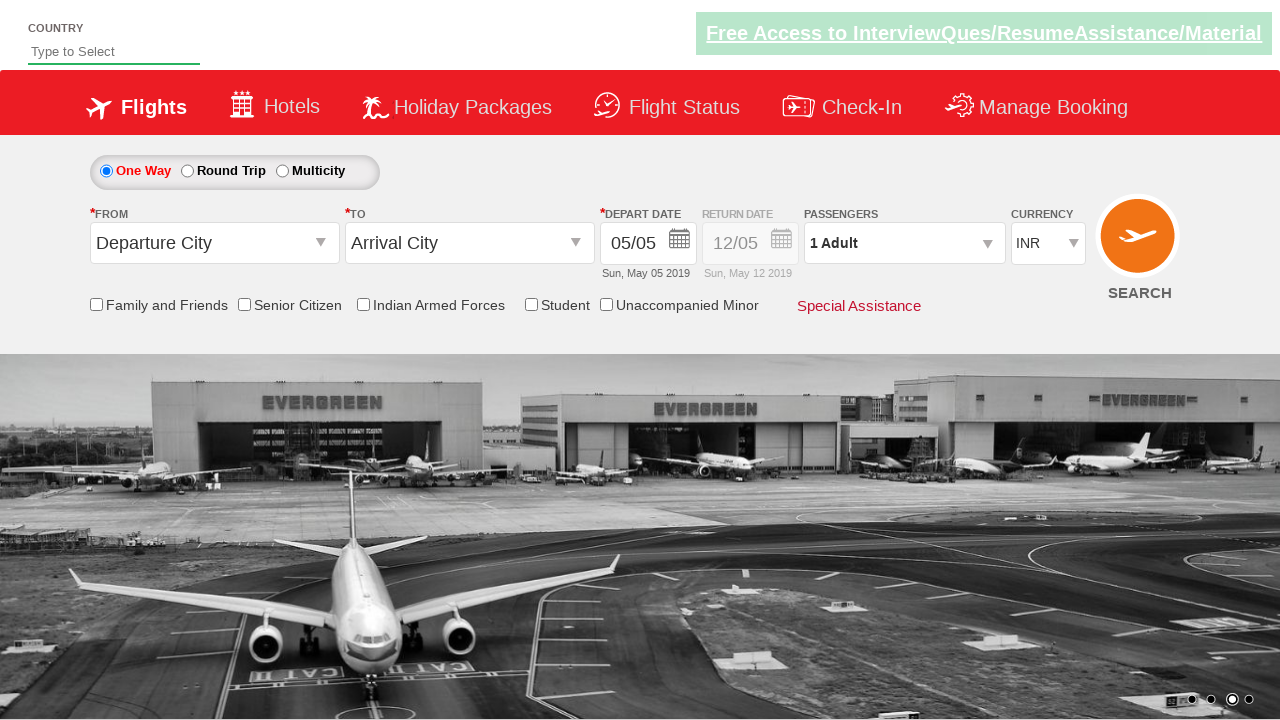